Interacts with a web table by selecting a checkbox and then reading all table row data

Starting URL: https://testuserautomation.github.io/WebTable/

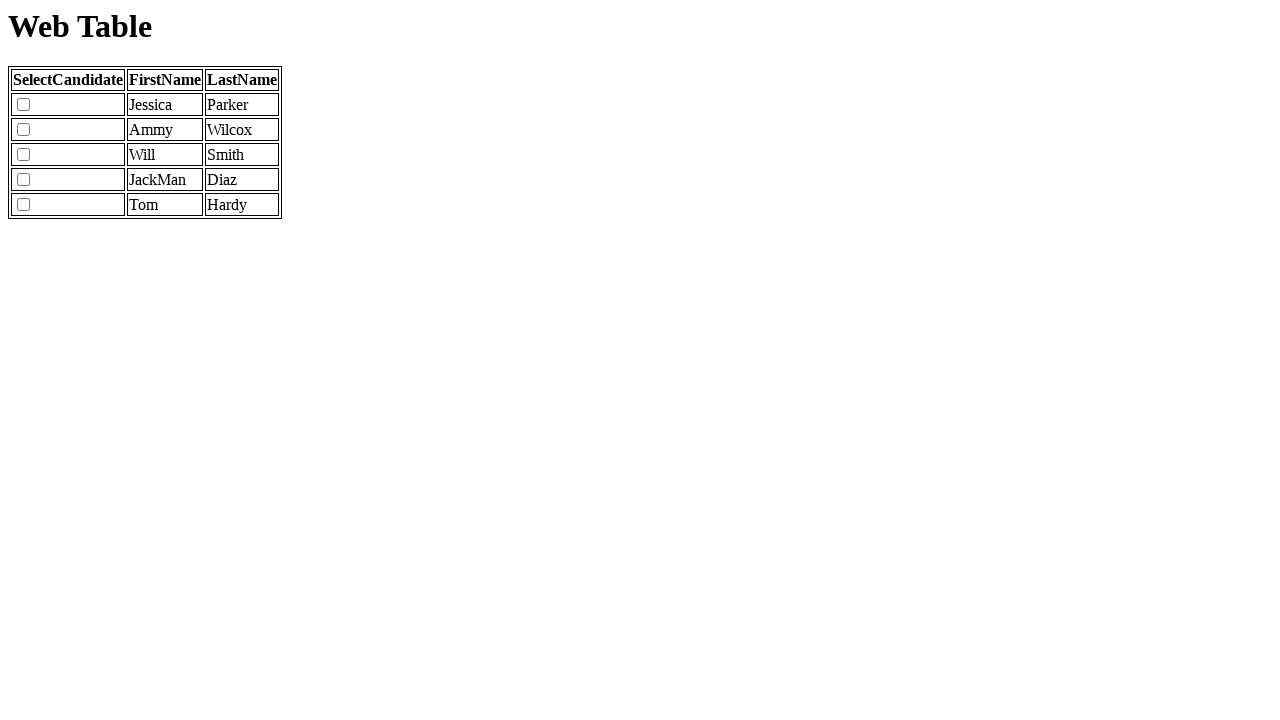

Clicked checkbox for select4 at (24, 180) on input[name='select4']
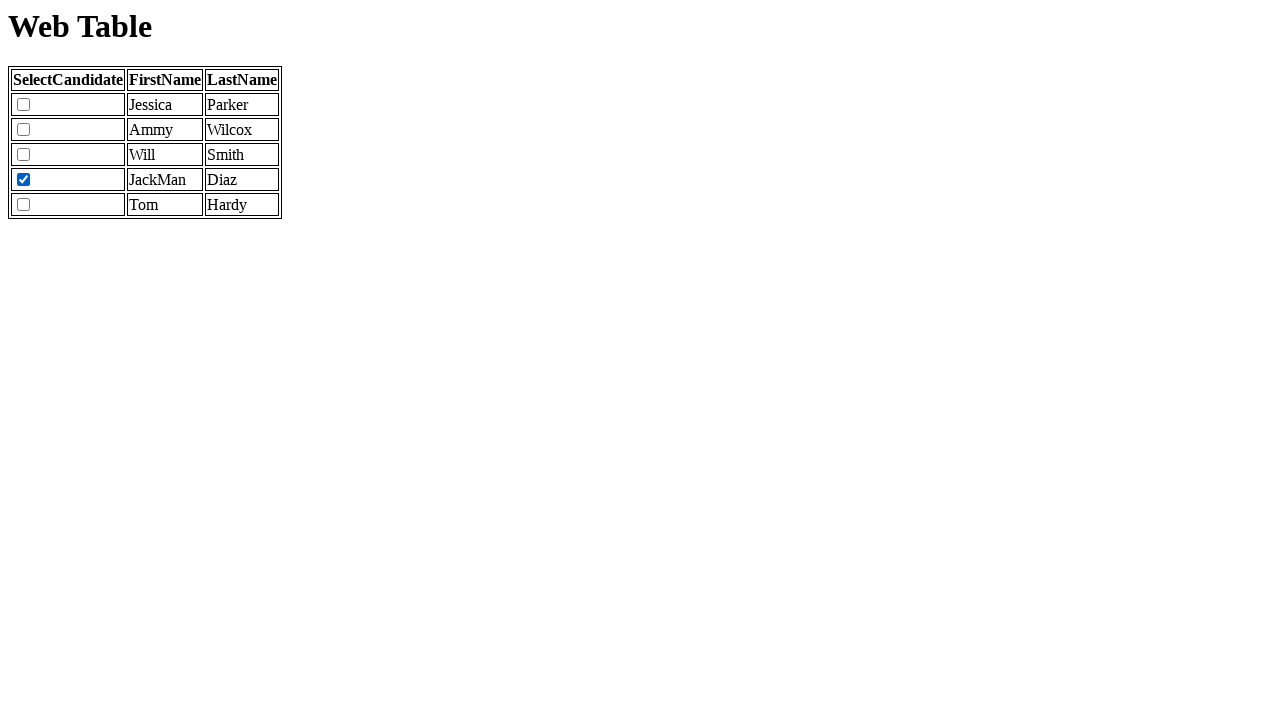

Waited 7 seconds for action to complete
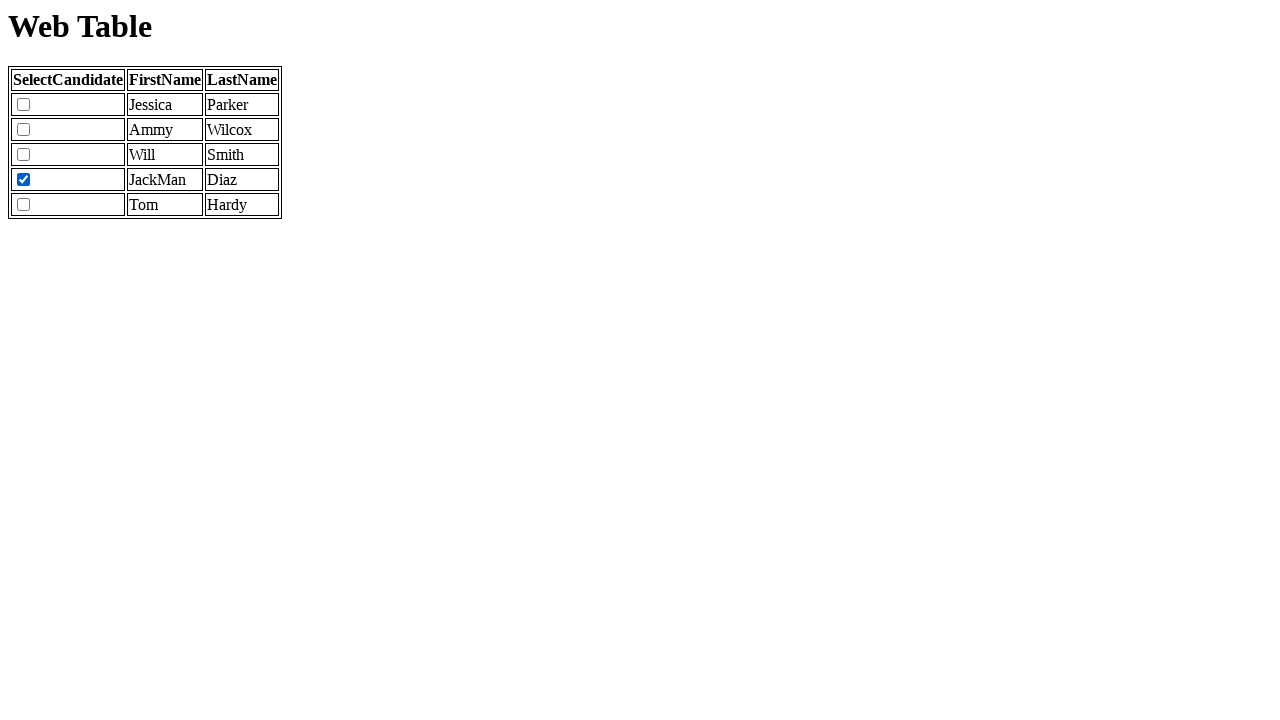

Retrieved all table rows from tbody
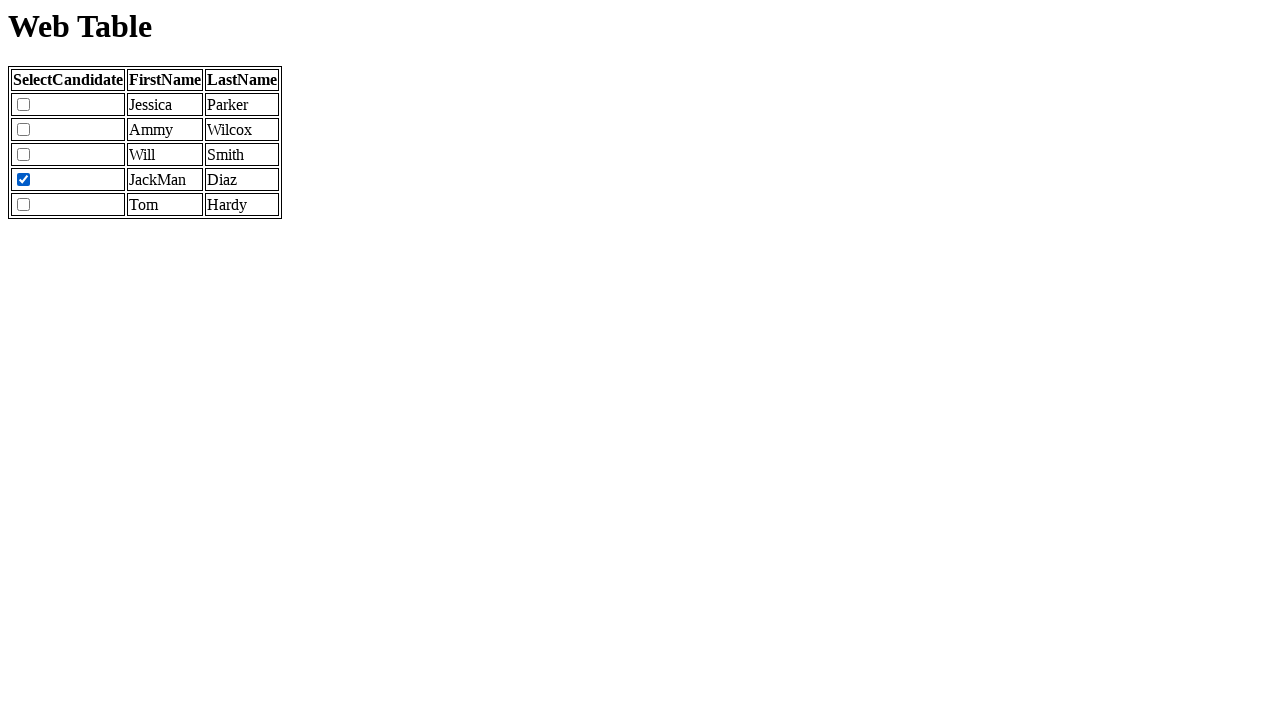

Read table row content: 
    
    Jessica
    Parker
  
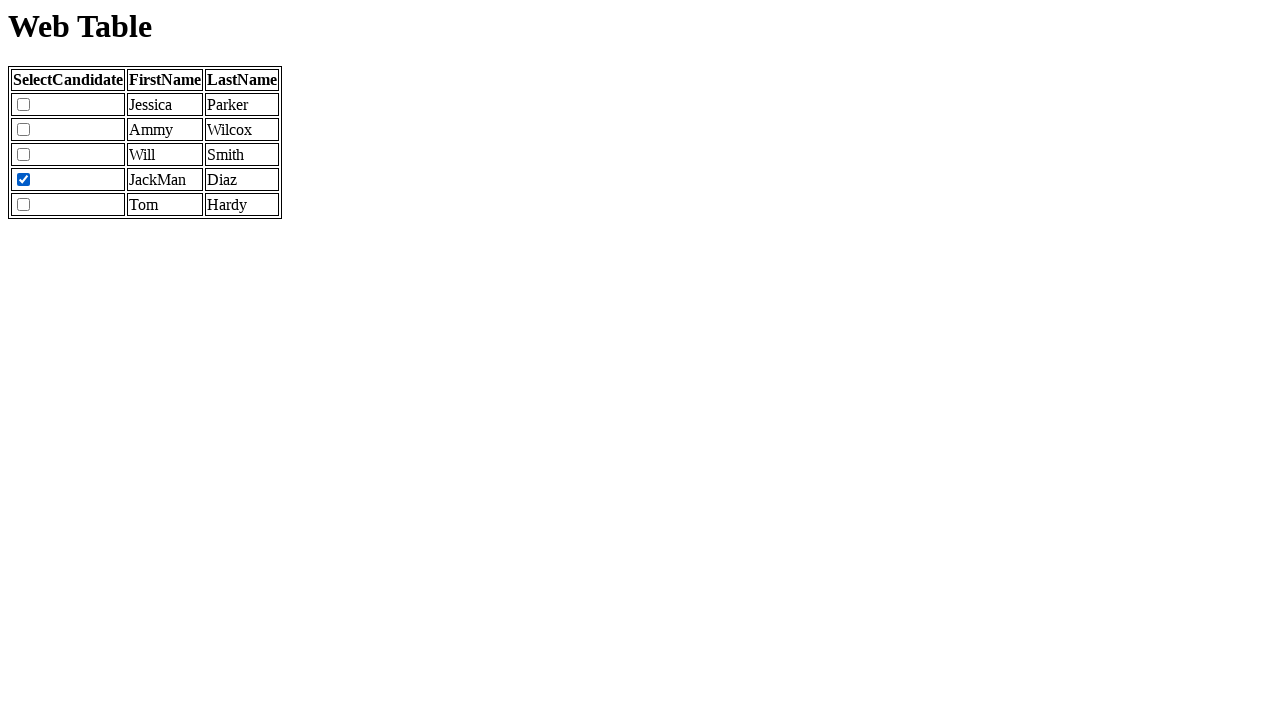

Read table row content: 
    
    Ammy
    Wilcox
  
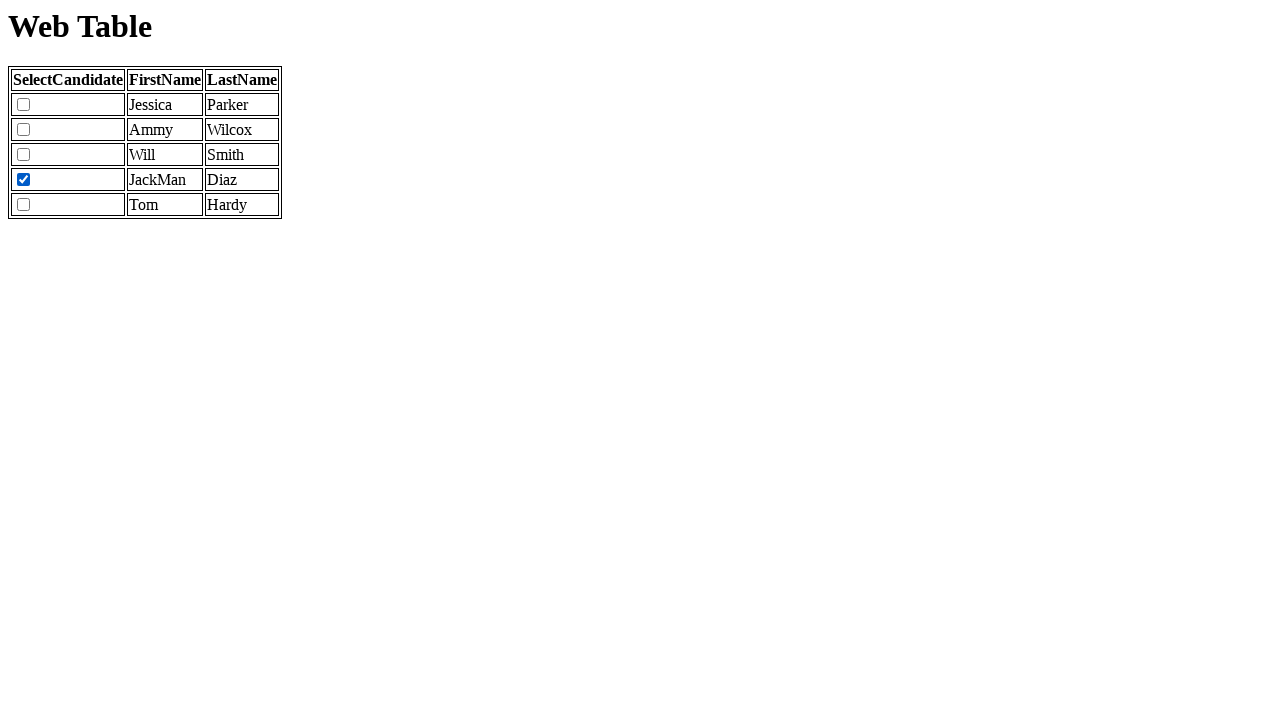

Read table row content: 
    
    Will
    Smith
  
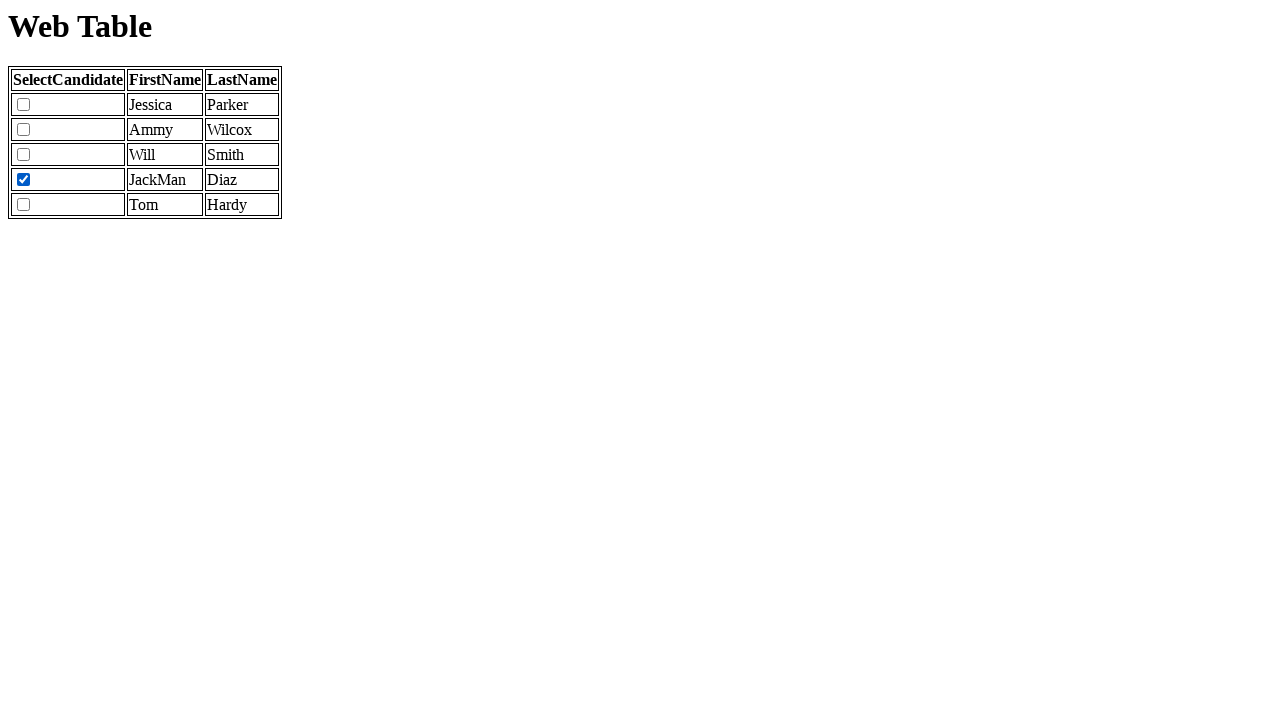

Read table row content: 
    
    JackMan
    Diaz
  
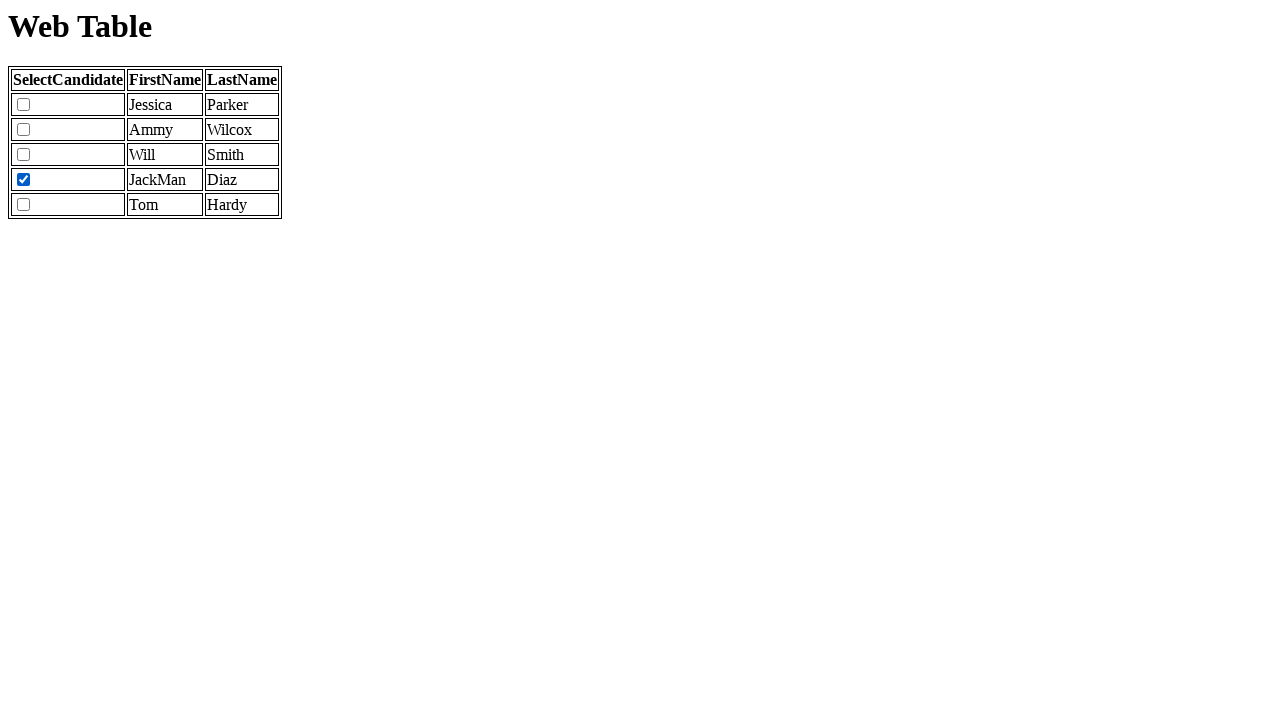

Read table row content: 
    
    Tom
    Hardy
  
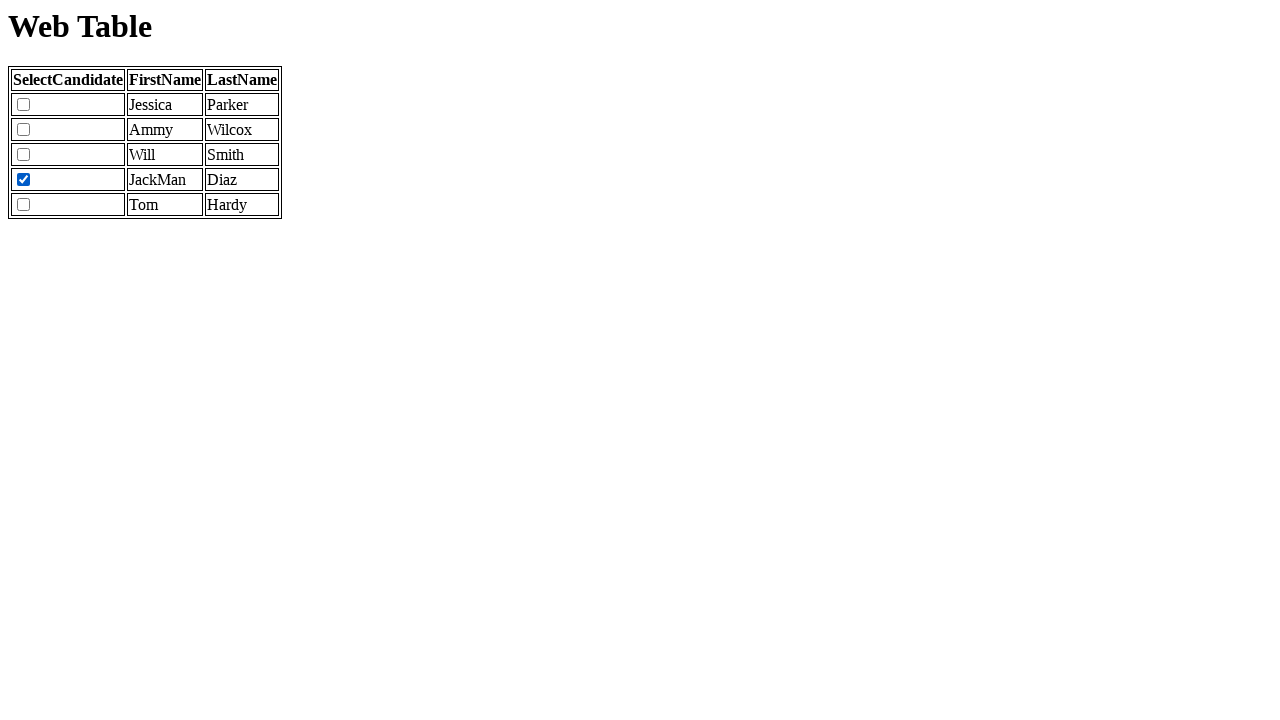

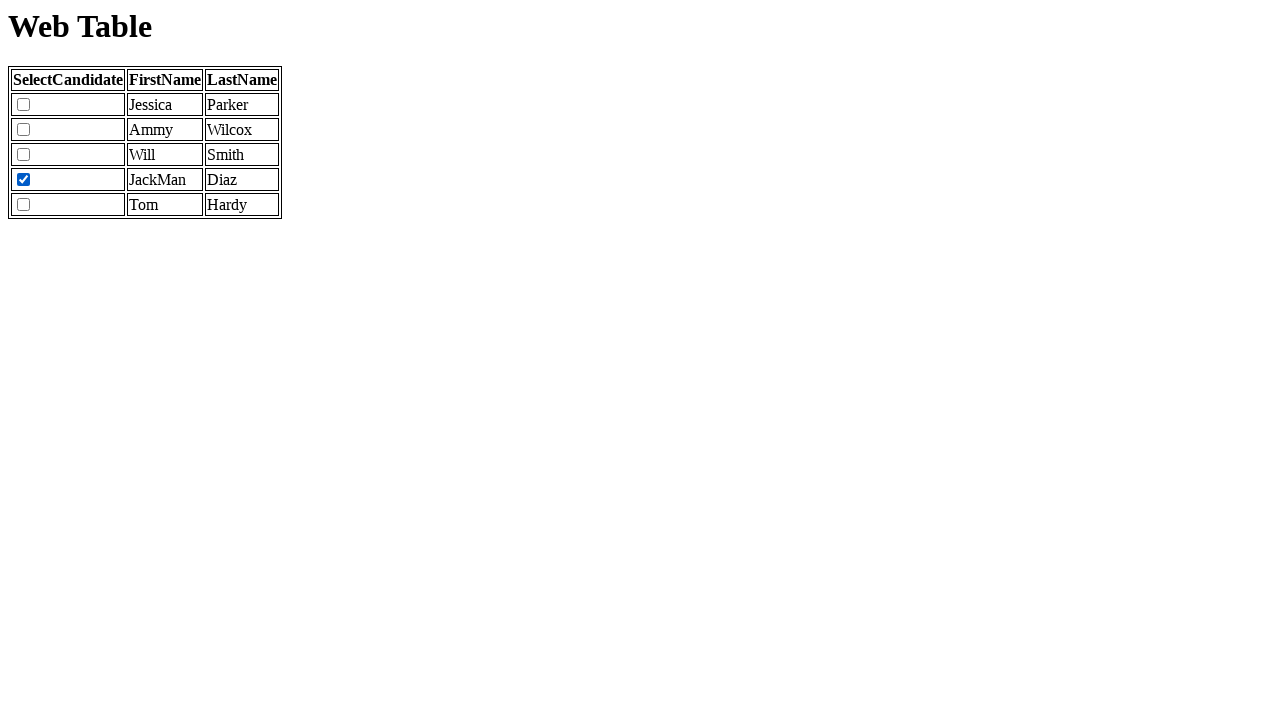